Tests scrolling functionality by scrolling down to the "CYDEO" link at the bottom of the page, pausing, then scrolling back up using Page Up key presses.

Starting URL: https://practice.cydeo.com/

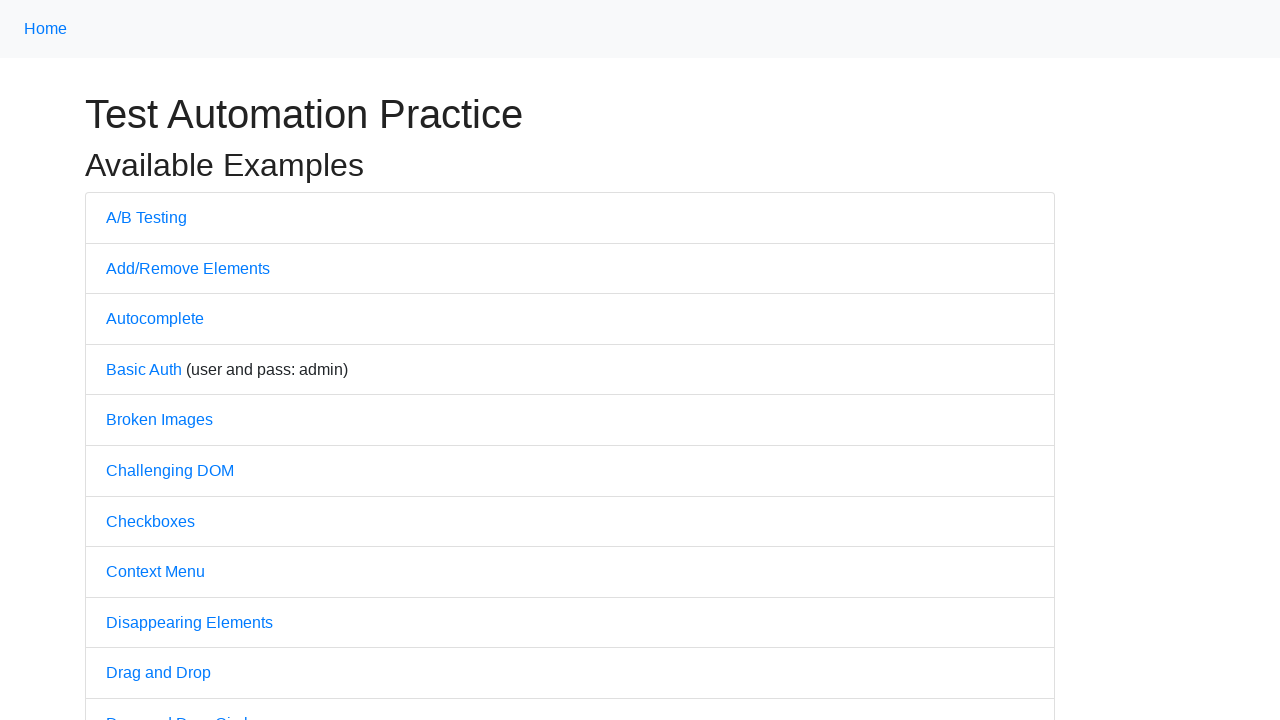

Located the CYDEO link at the bottom of the page
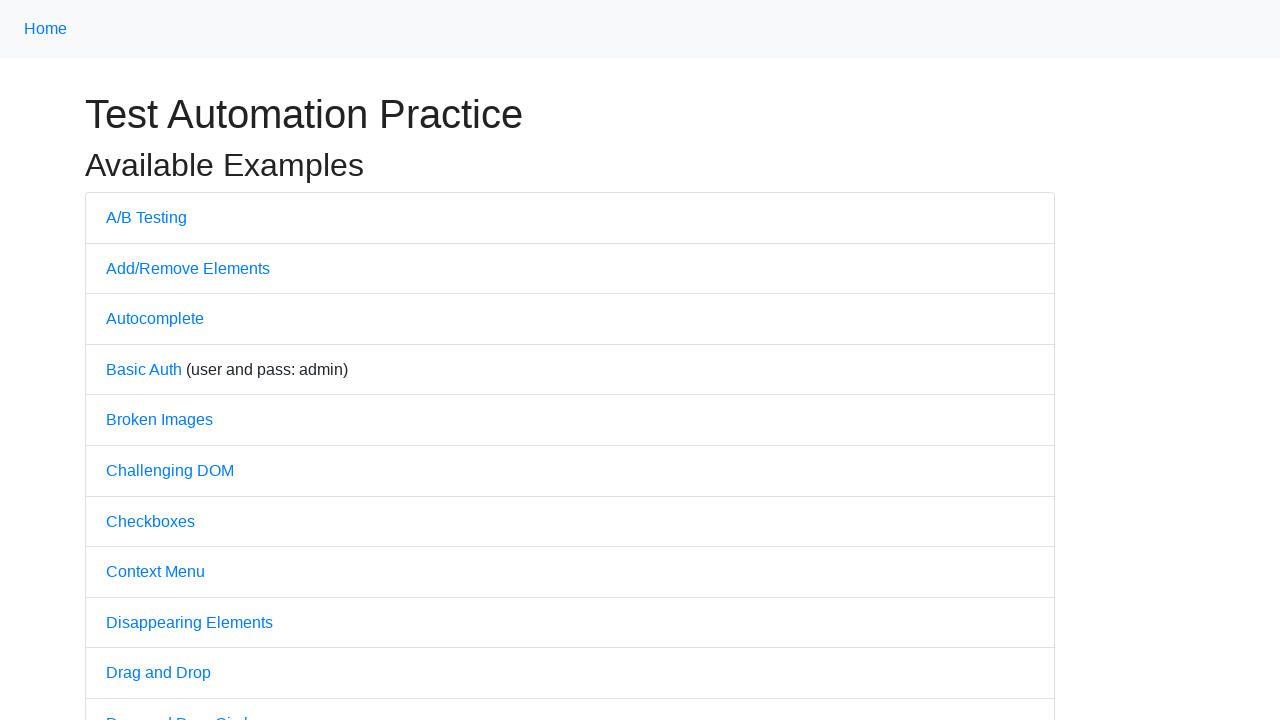

Scrolled down to bring CYDEO link into view
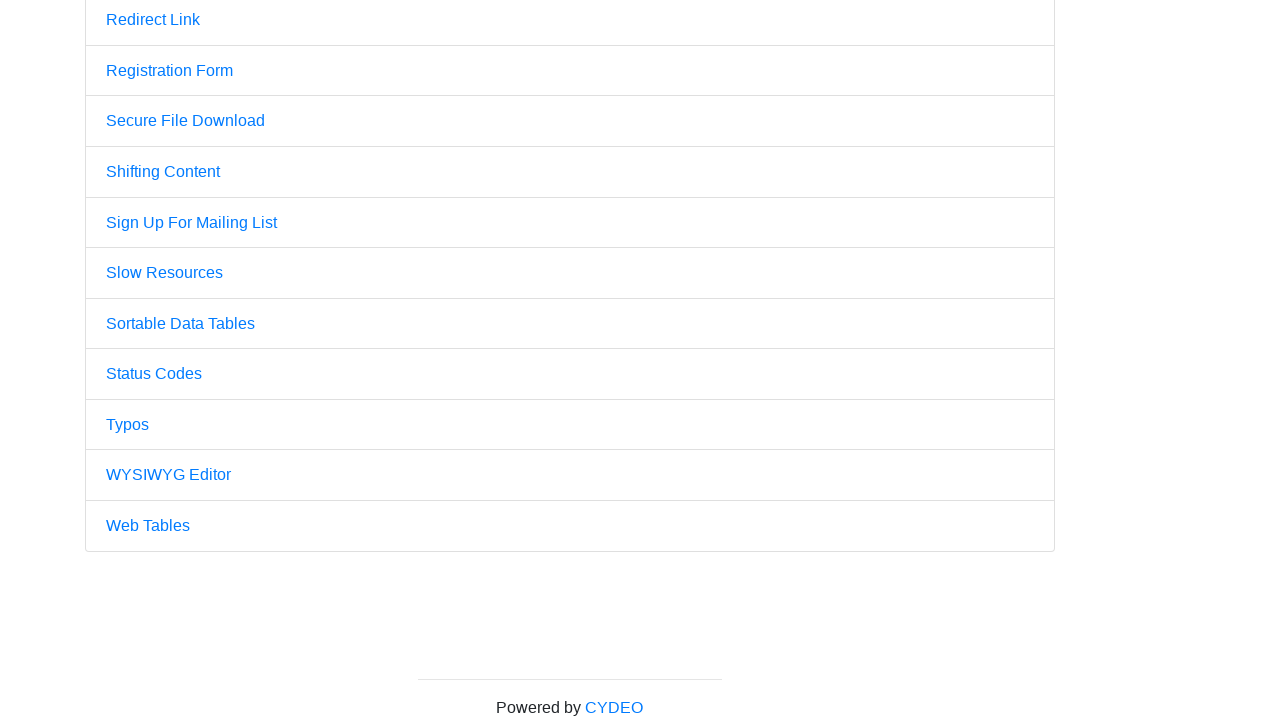

Paused for 4 seconds to observe the scroll
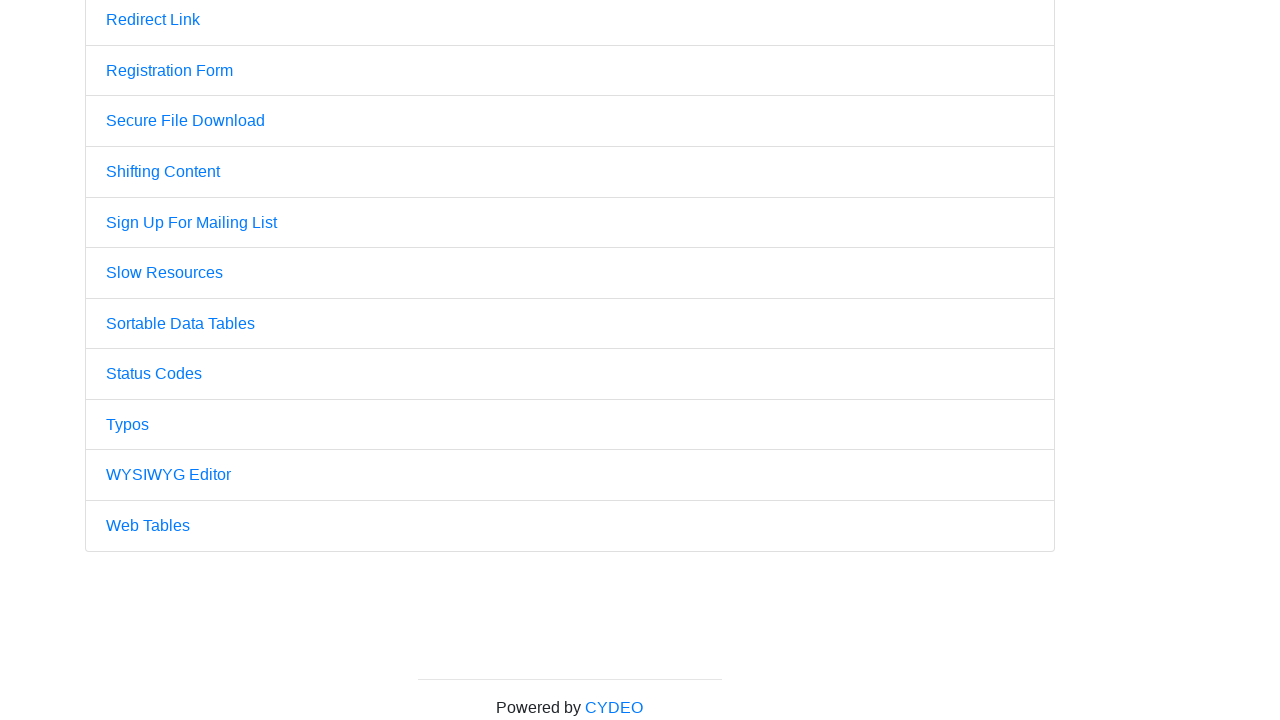

Pressed Page Up key to scroll back up (first press)
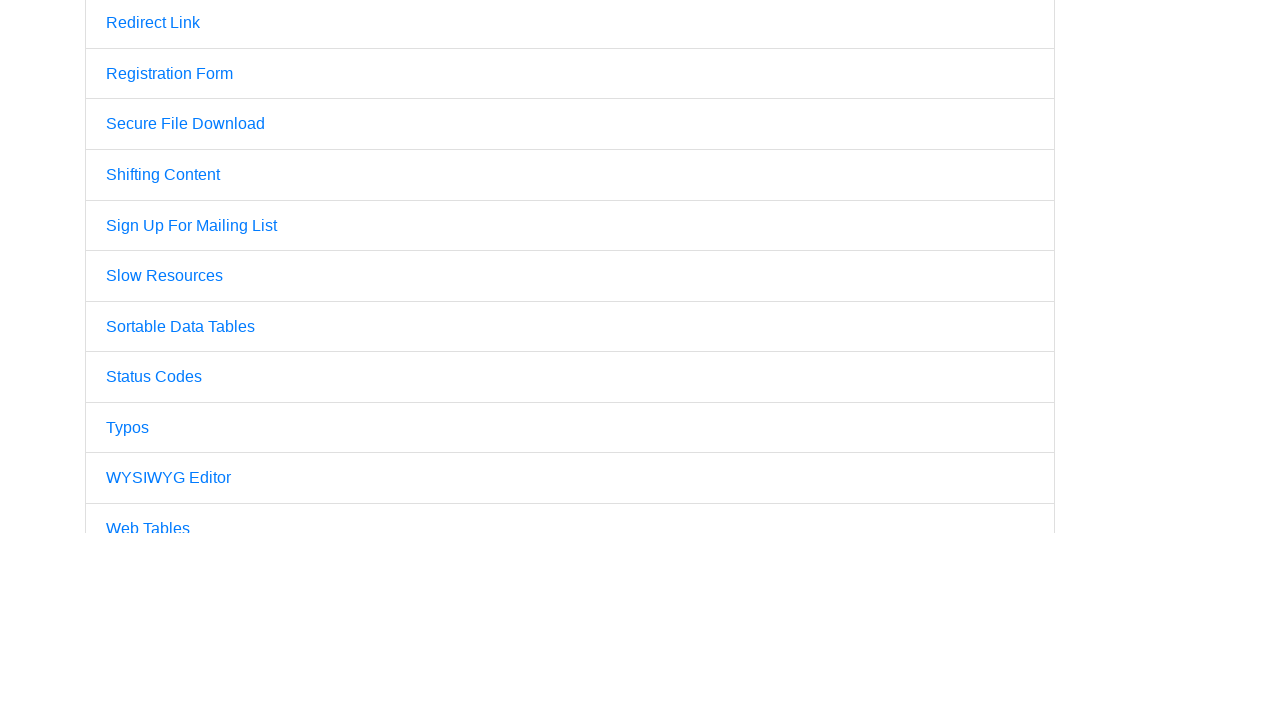

Pressed Page Up key to scroll back up (second press)
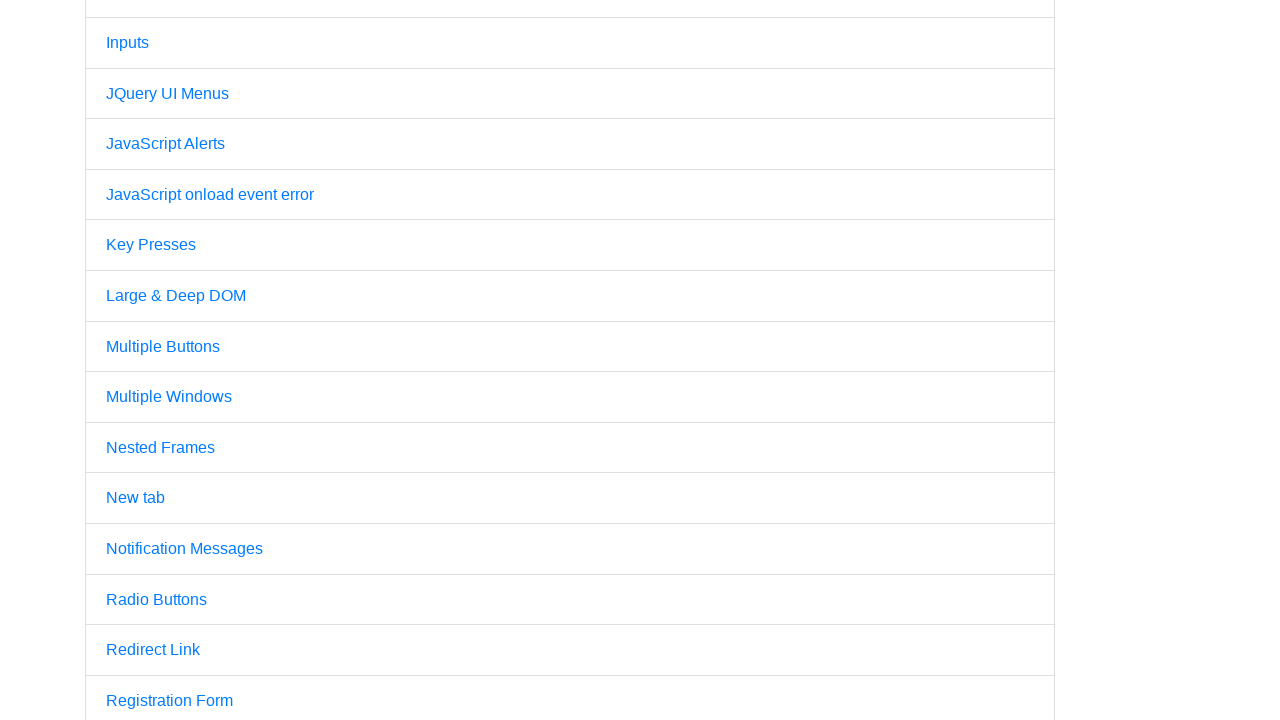

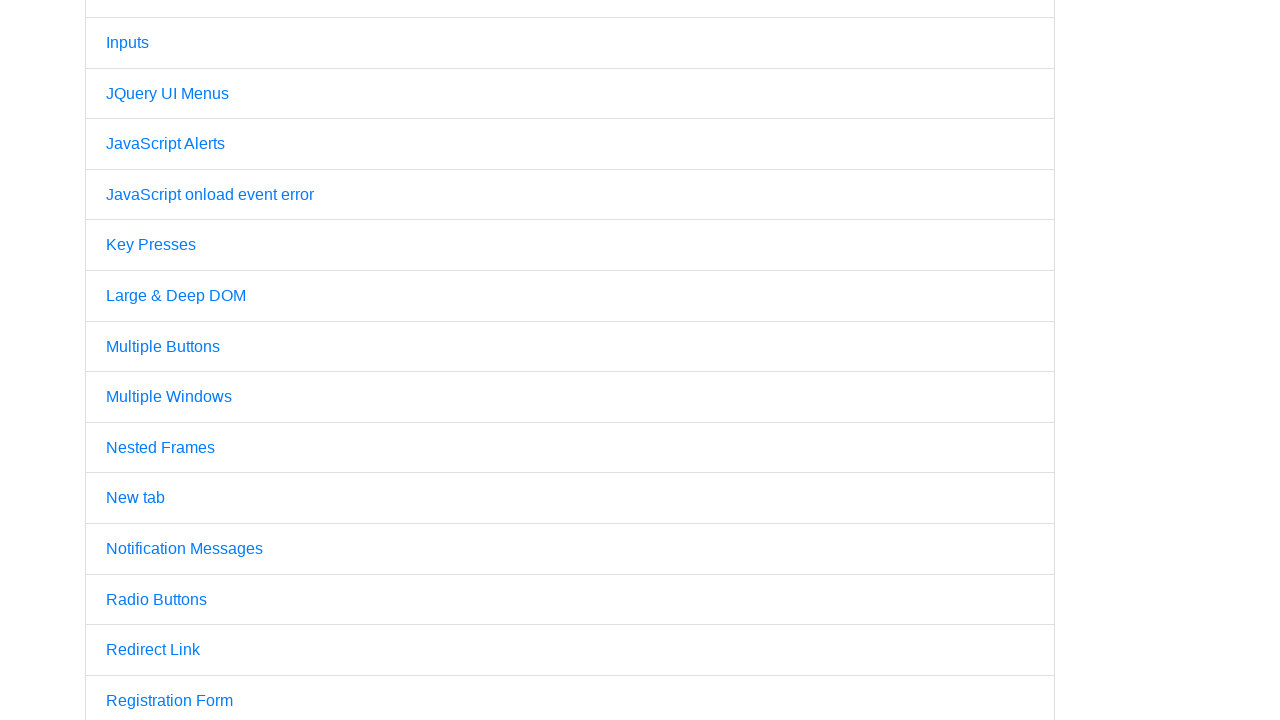